Navigates to State pattern page from catalog

Starting URL: https://refactoring.guru/design-patterns/catalog

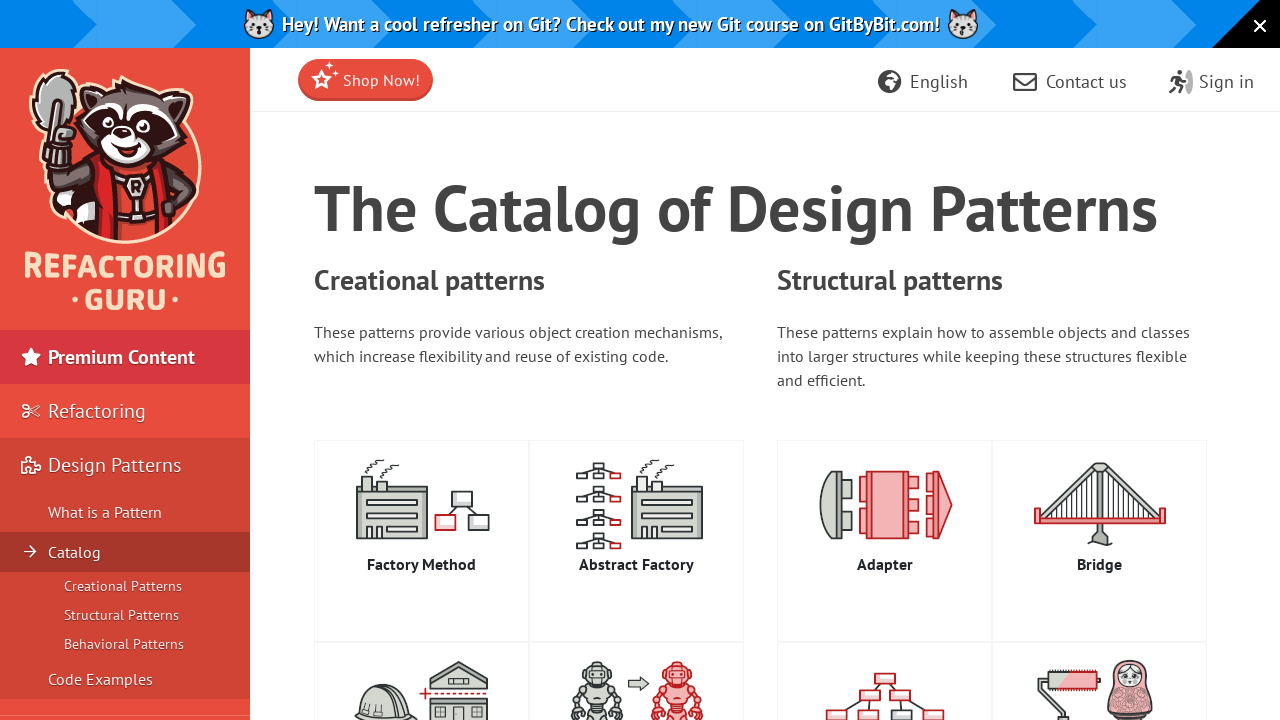

Clicked State pattern link in catalog at (855, 361) on text=State
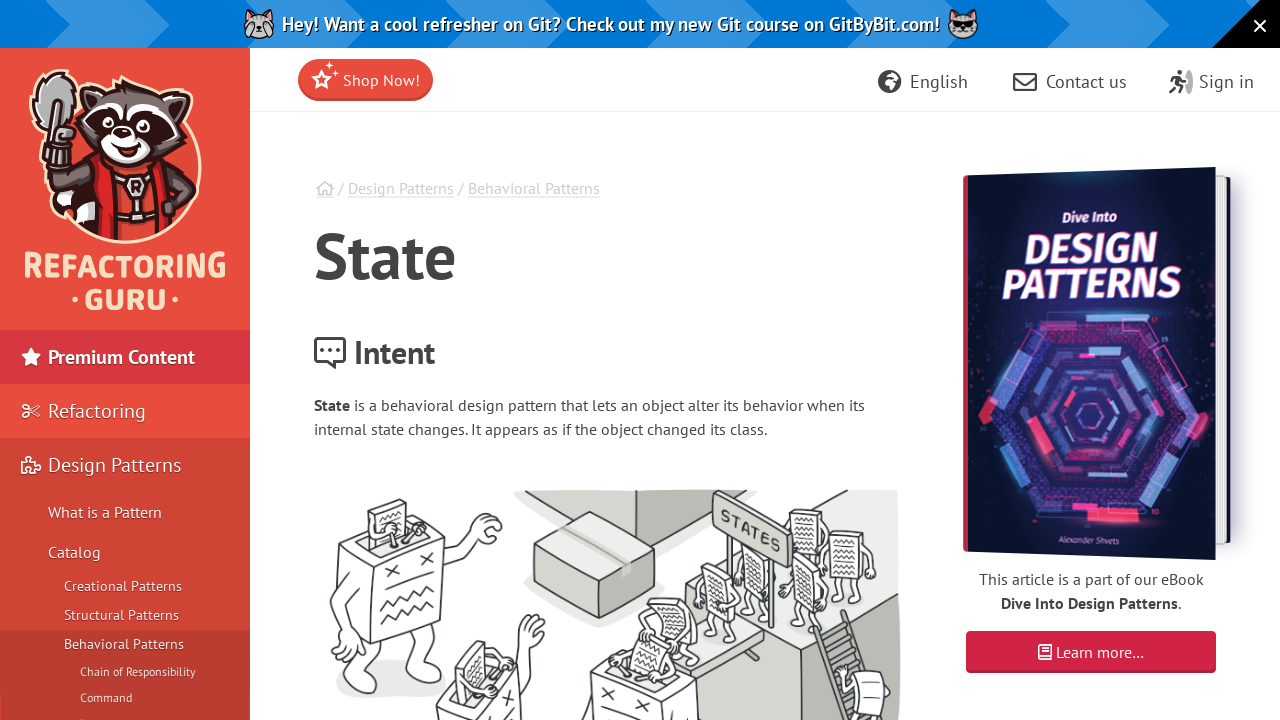

Verified 'State' is present in page title
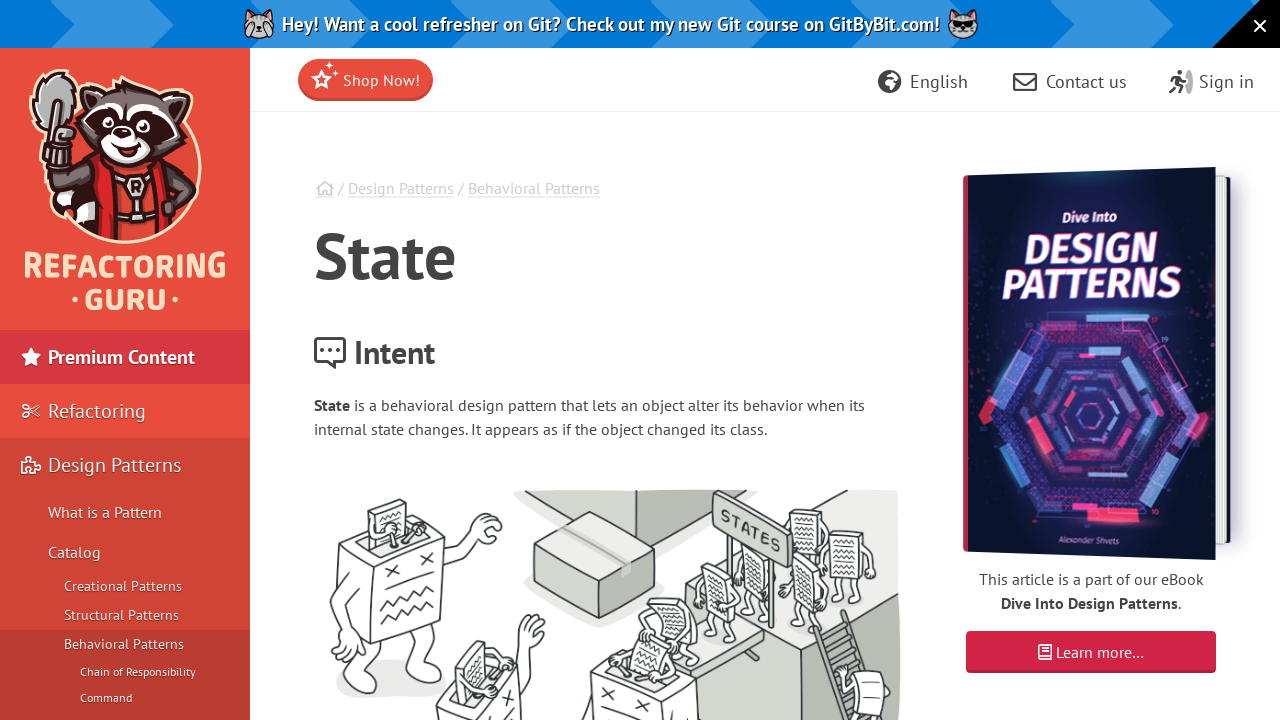

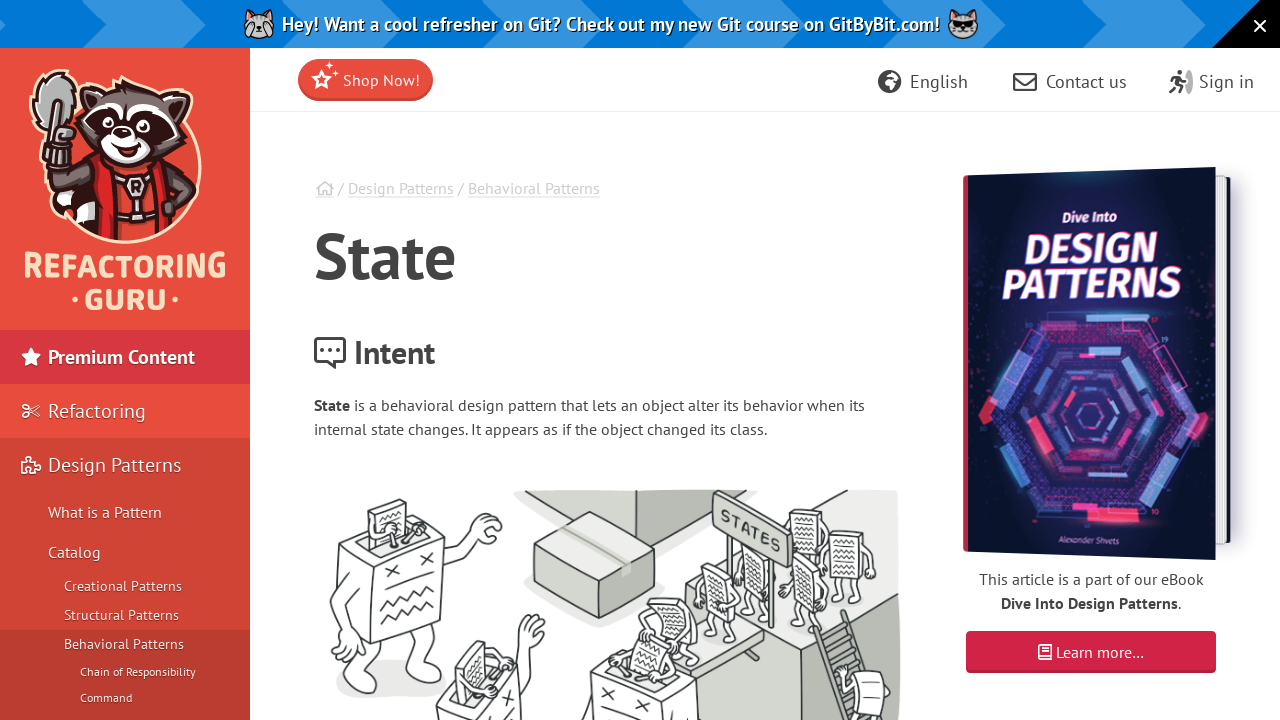